Tests number input field functionality by entering a value, clearing it, and entering a new value

Starting URL: http://the-internet.herokuapp.com/inputs

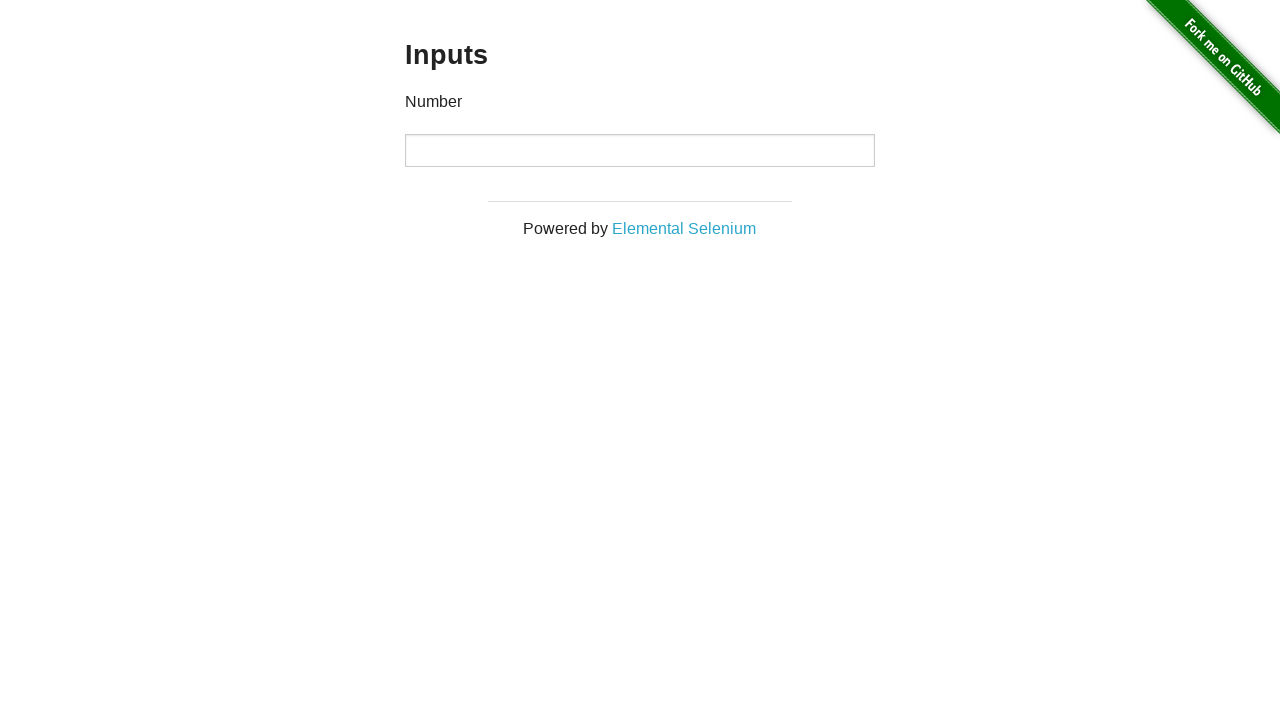

Number input field is present
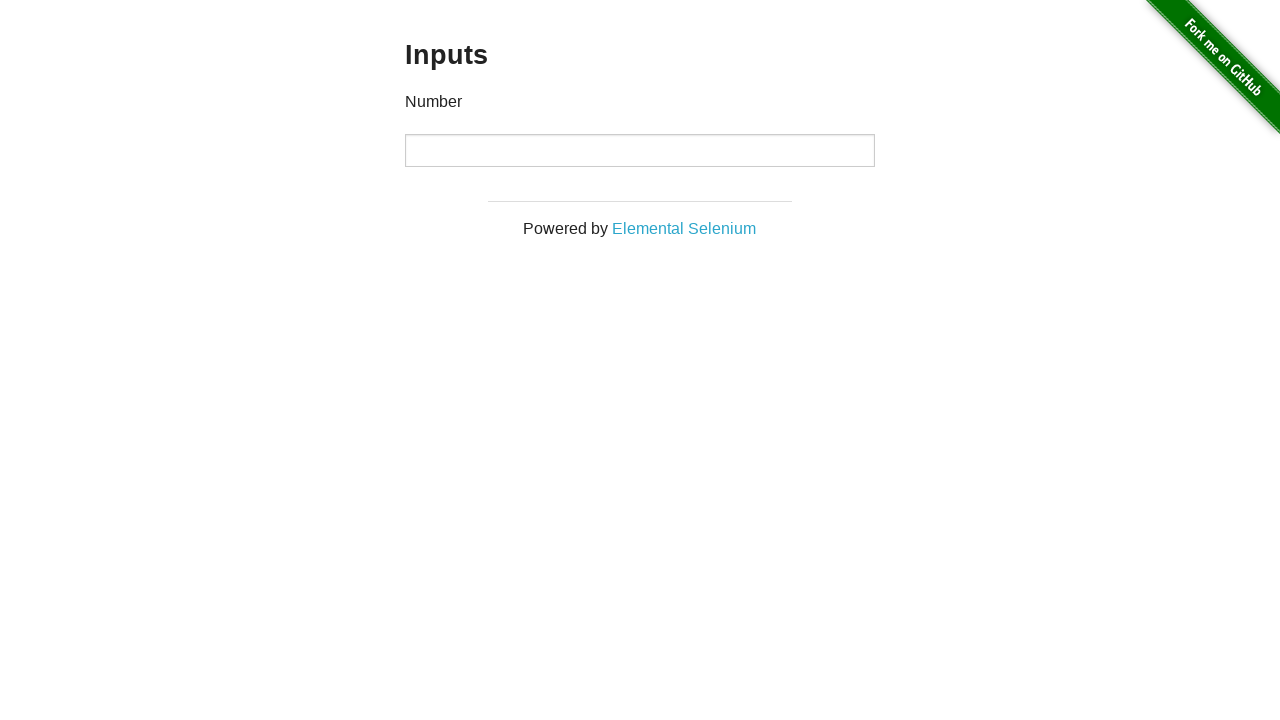

Entered '1000' in the number input field on input[type="number"]
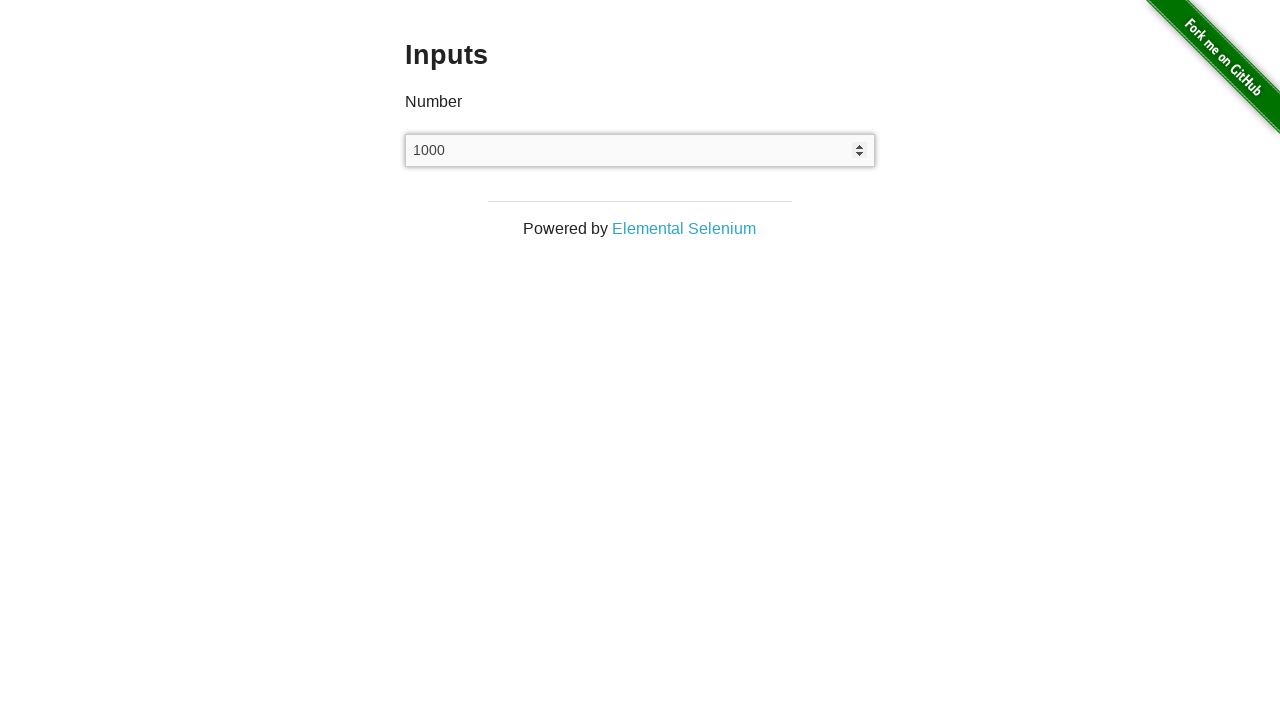

Cleared the number input field on input[type="number"]
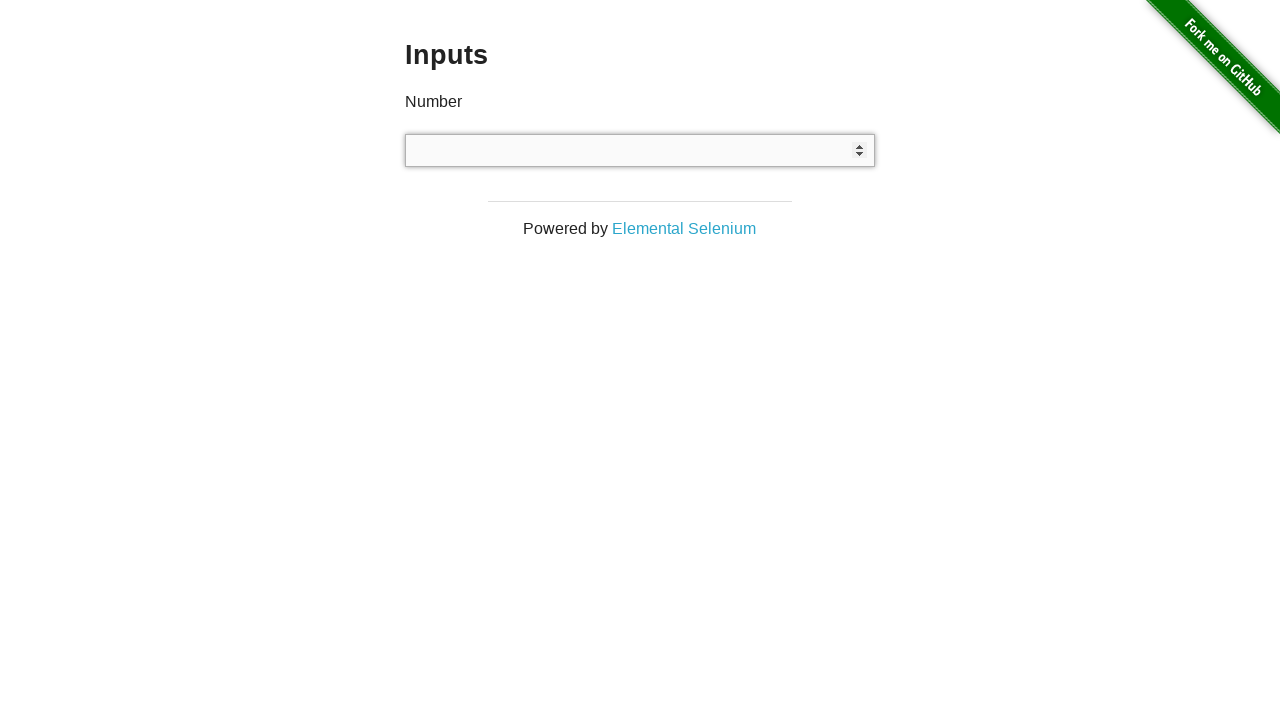

Entered '999' in the number input field on input[type="number"]
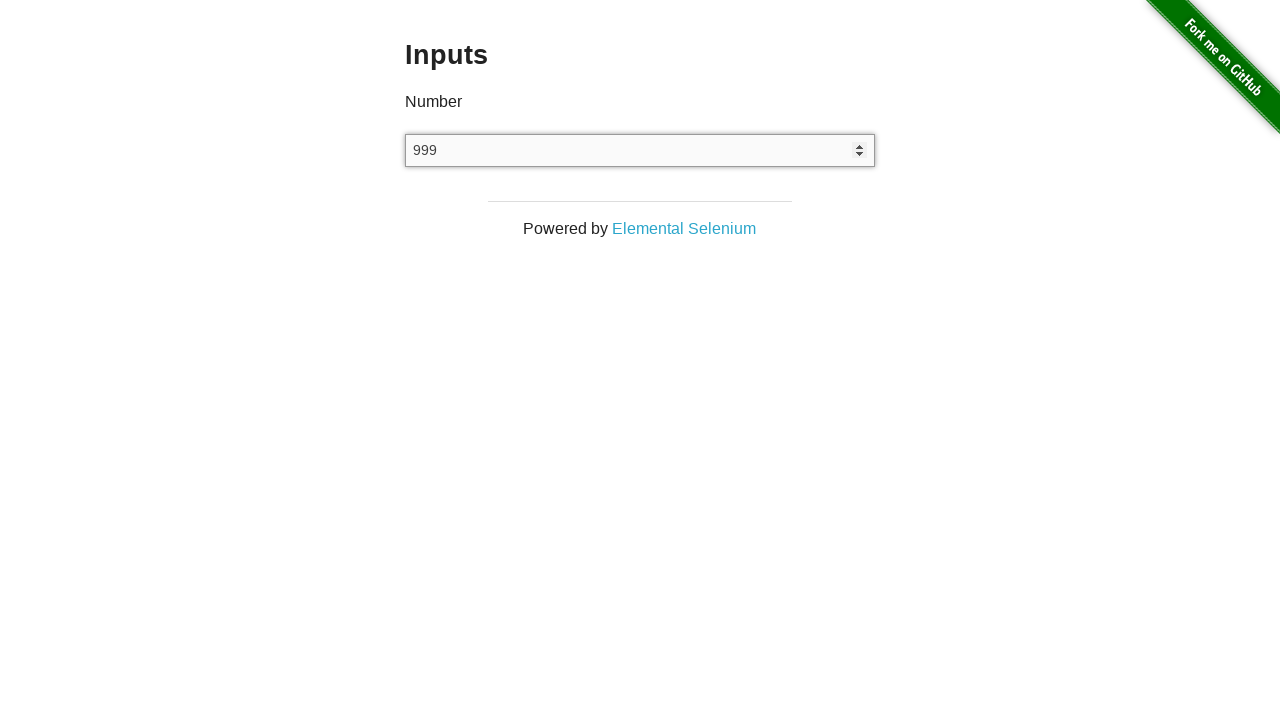

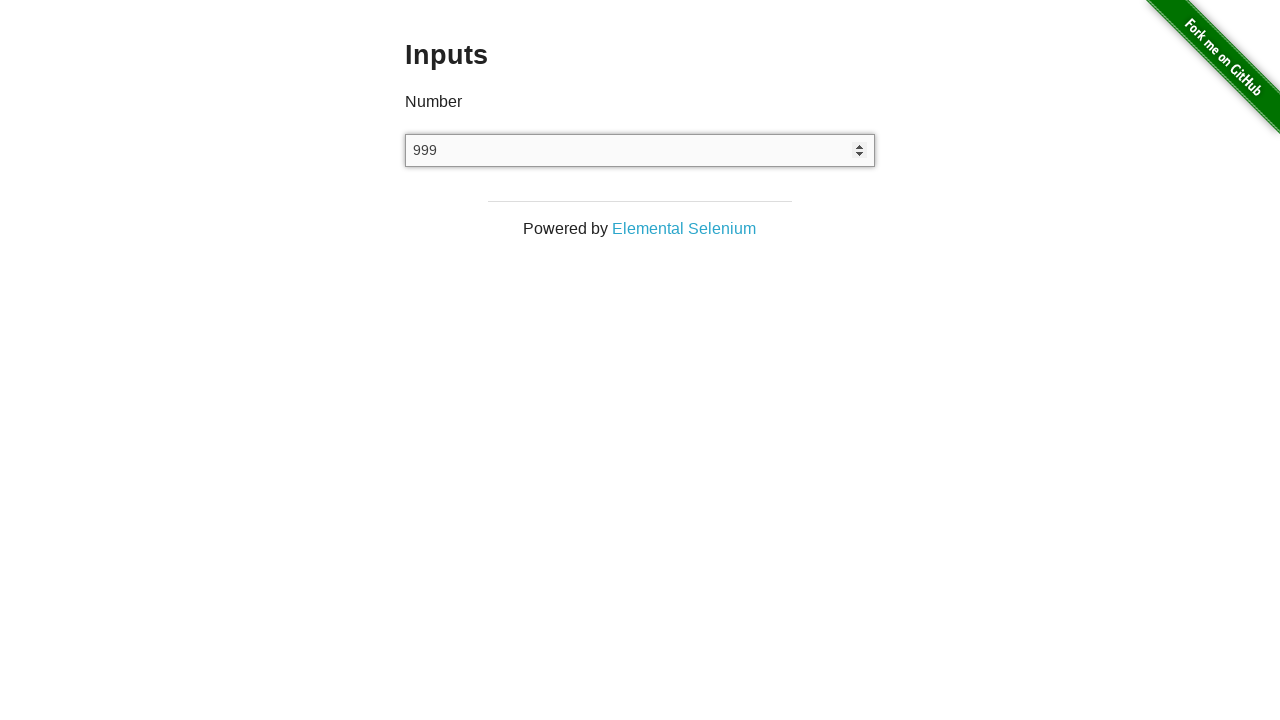